Tests JavaScript prompt dialog by clicking the third alert button, entering "Abdullah" in the prompt, accepting it, and verifying the result contains "Abdullah".

Starting URL: https://the-internet.herokuapp.com/javascript_alerts

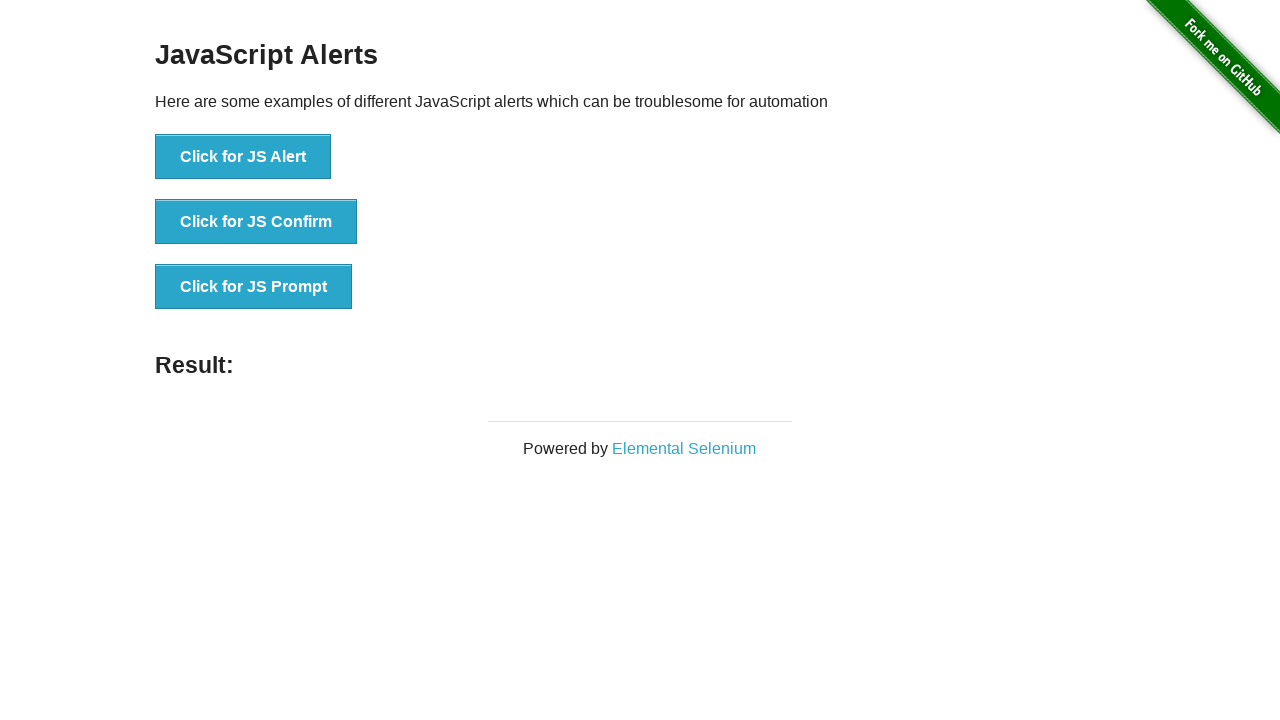

Set up dialog handler to accept prompt with 'Abdullah'
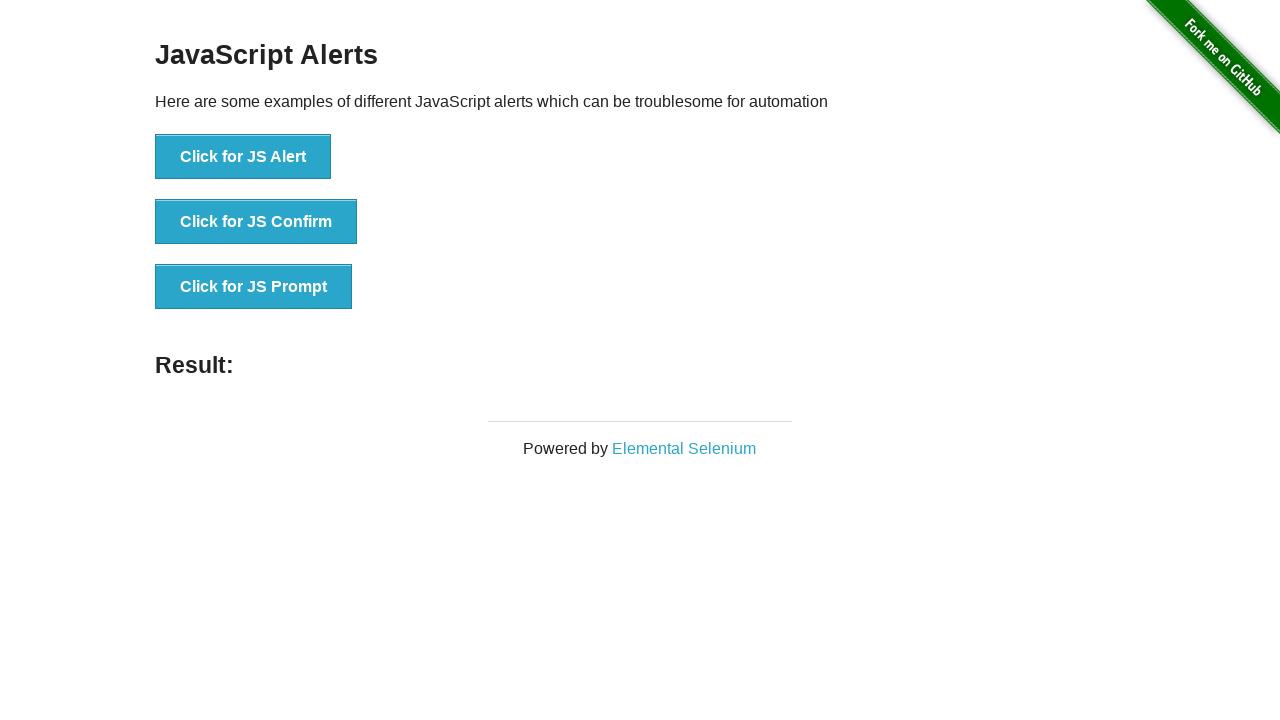

Clicked the JavaScript prompt button at (254, 287) on xpath=//*[@onclick='jsPrompt()']
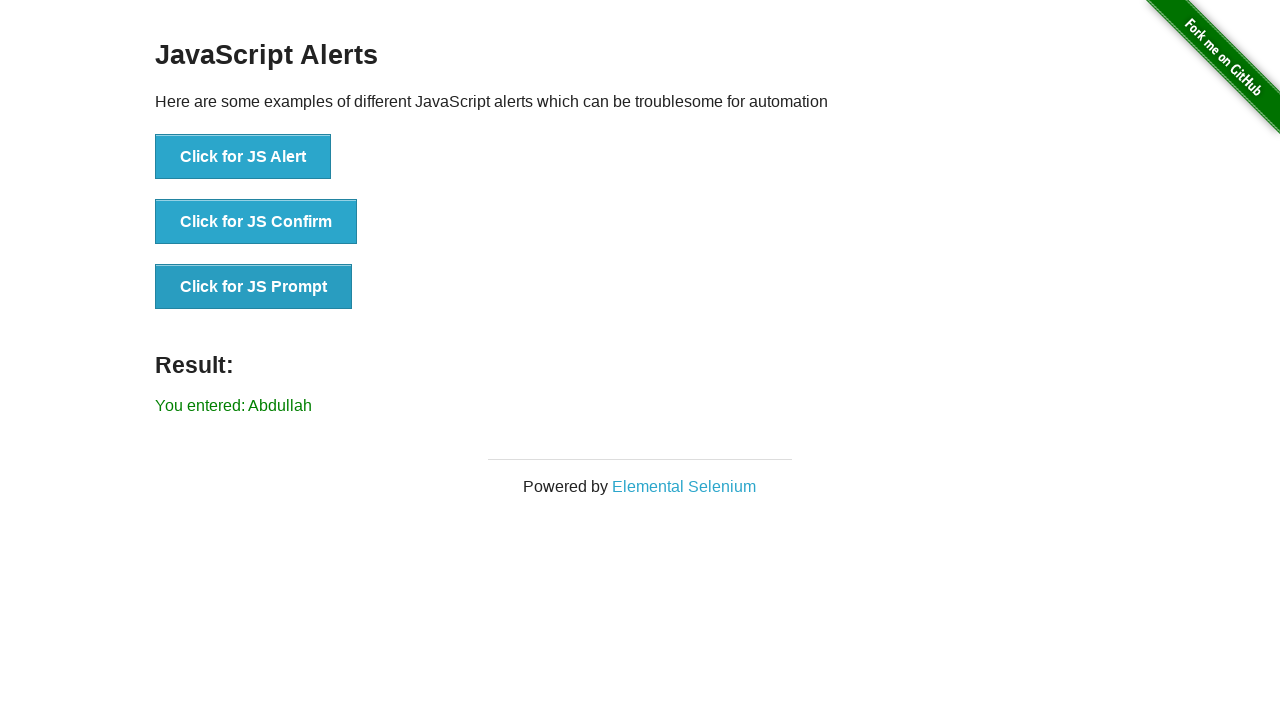

Waited for result element to appear
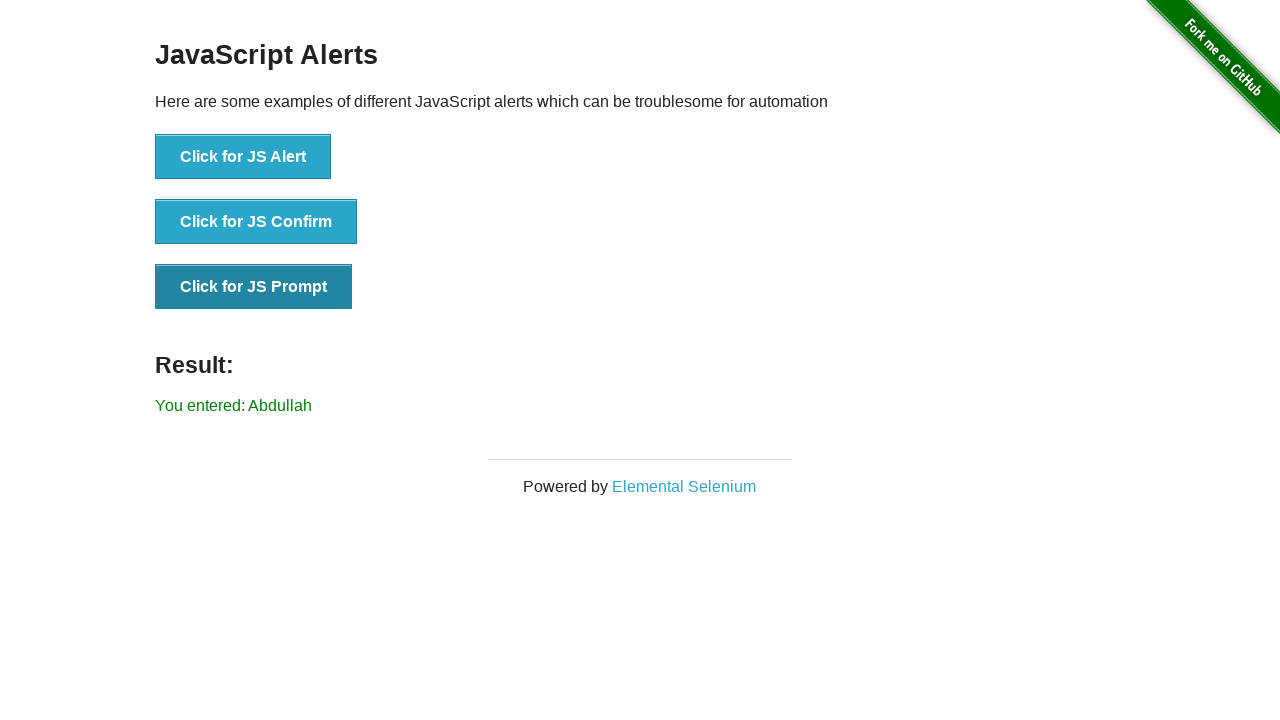

Retrieved result text from element
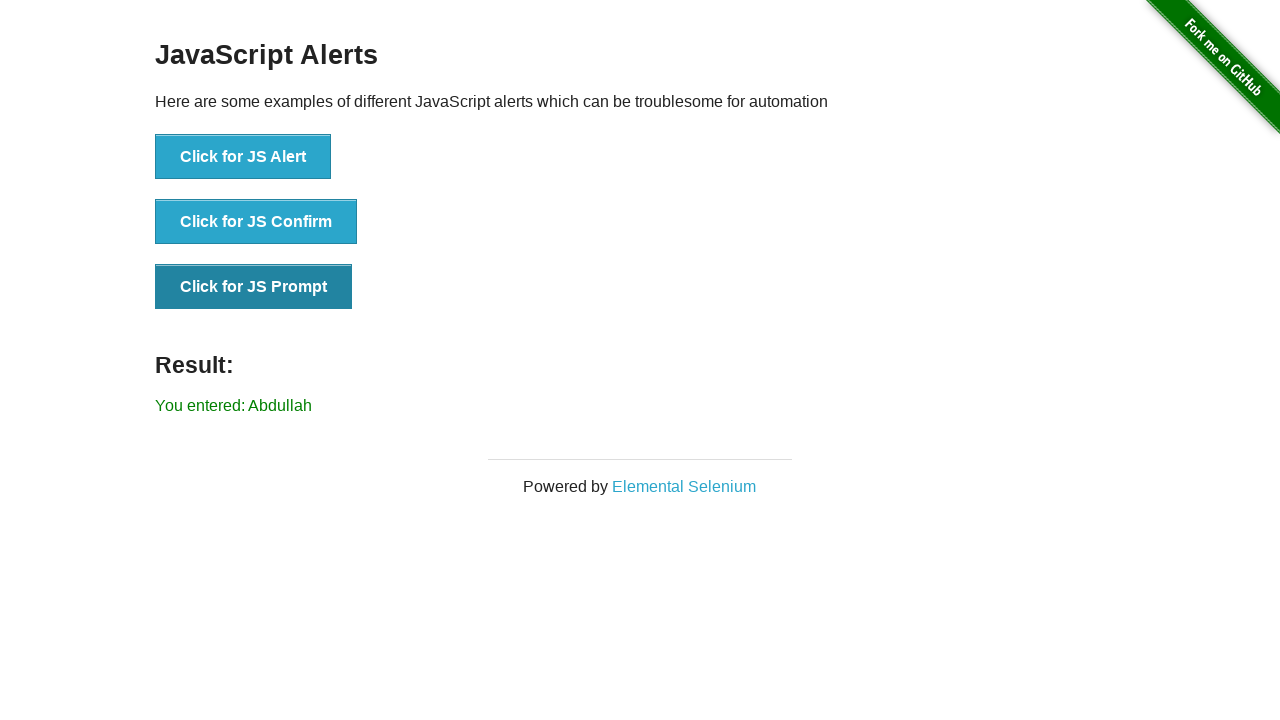

Verified result text contains 'Abdullah'
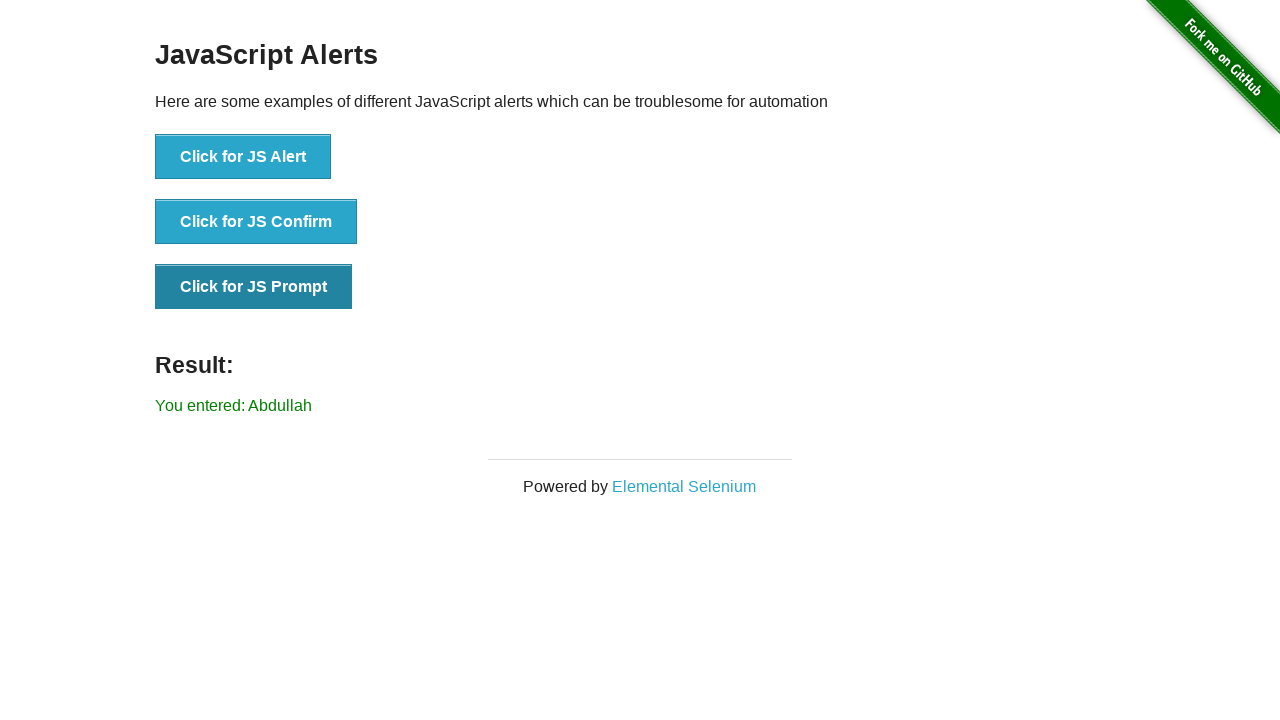

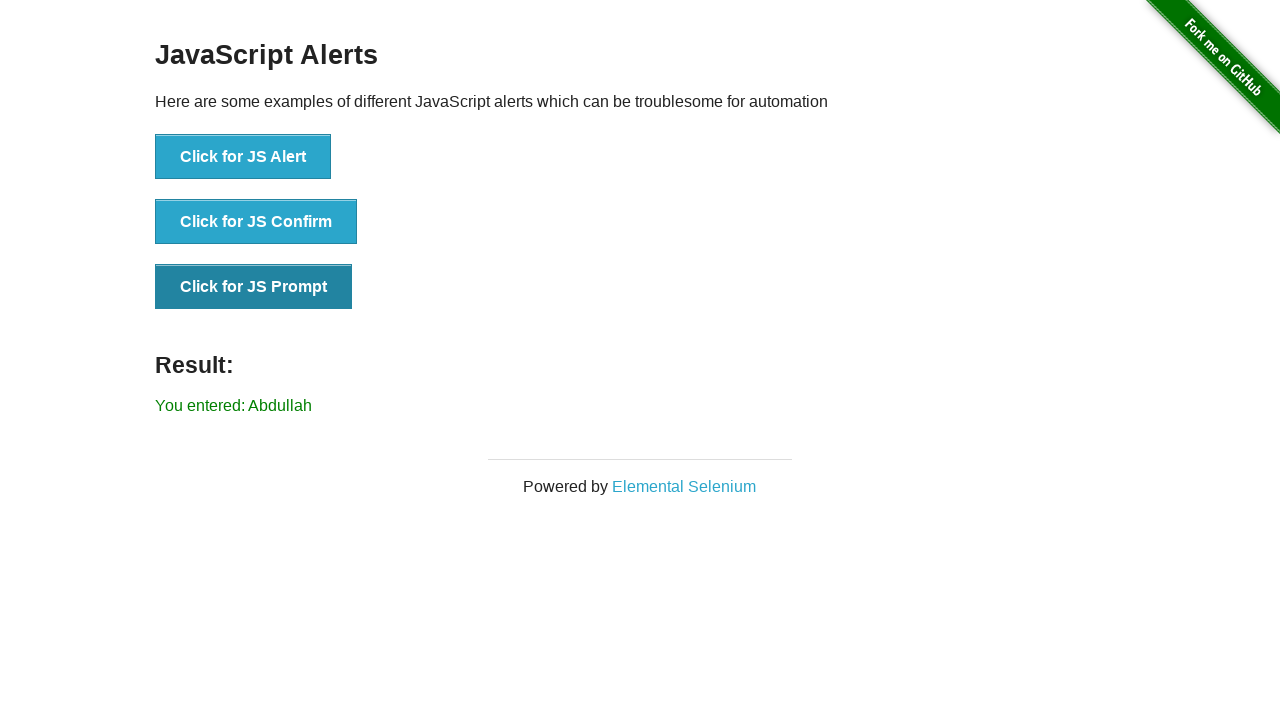